Navigates to the Checkboxes page and ensures all checkboxes are checked by clicking any unchecked ones

Starting URL: http://the-internet.herokuapp.com/?ref=hackernoon.com

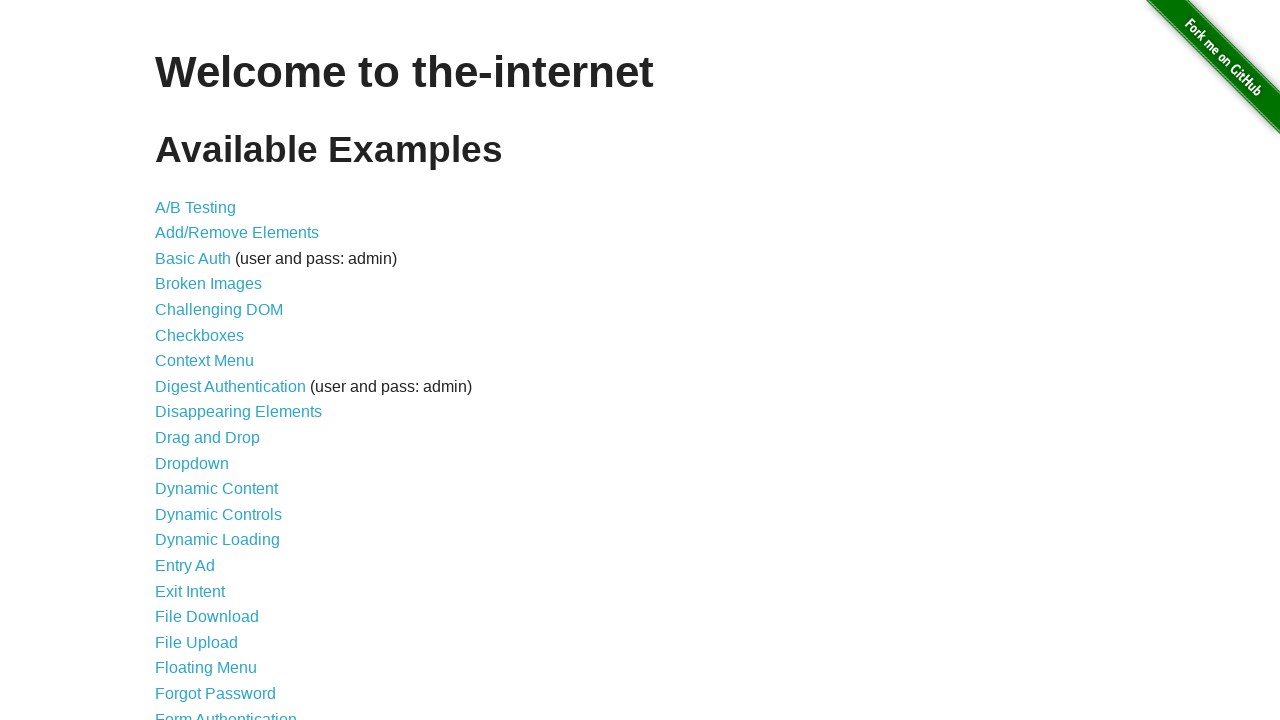

Navigated to The Internet homepage
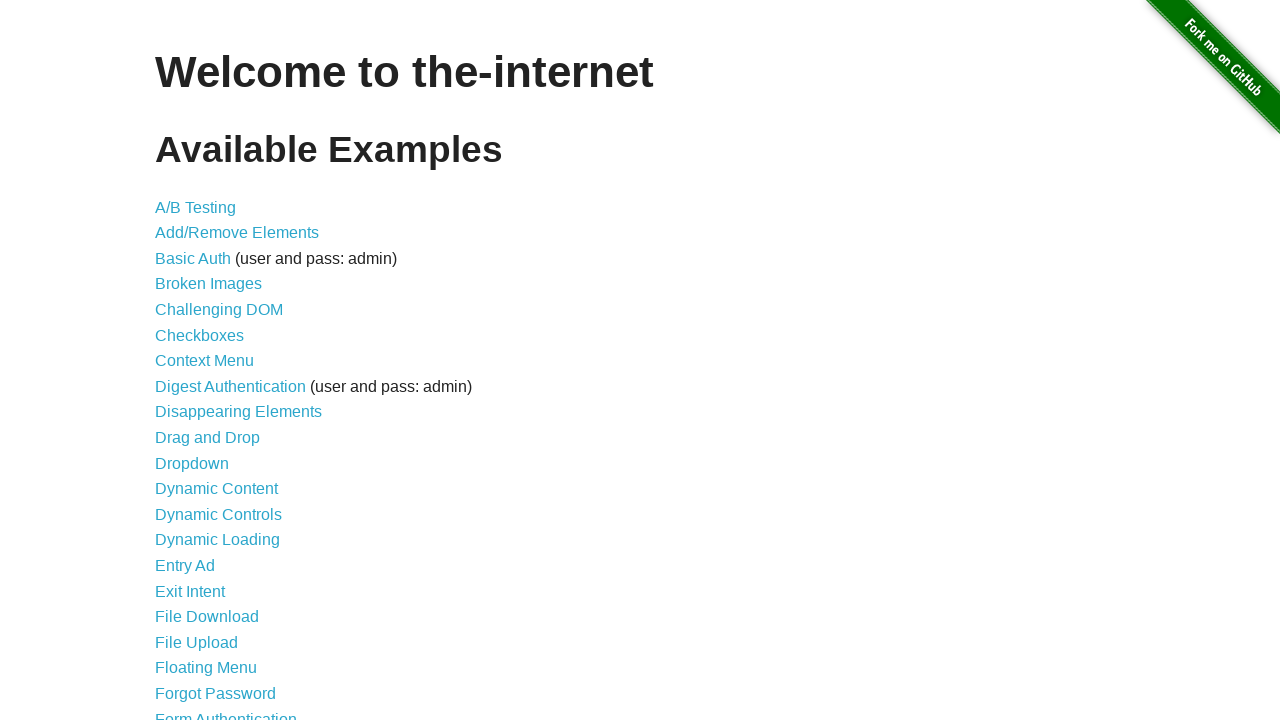

Clicked on Checkboxes link at (200, 335) on xpath=//*[@id='content']/ul/li[6]/a
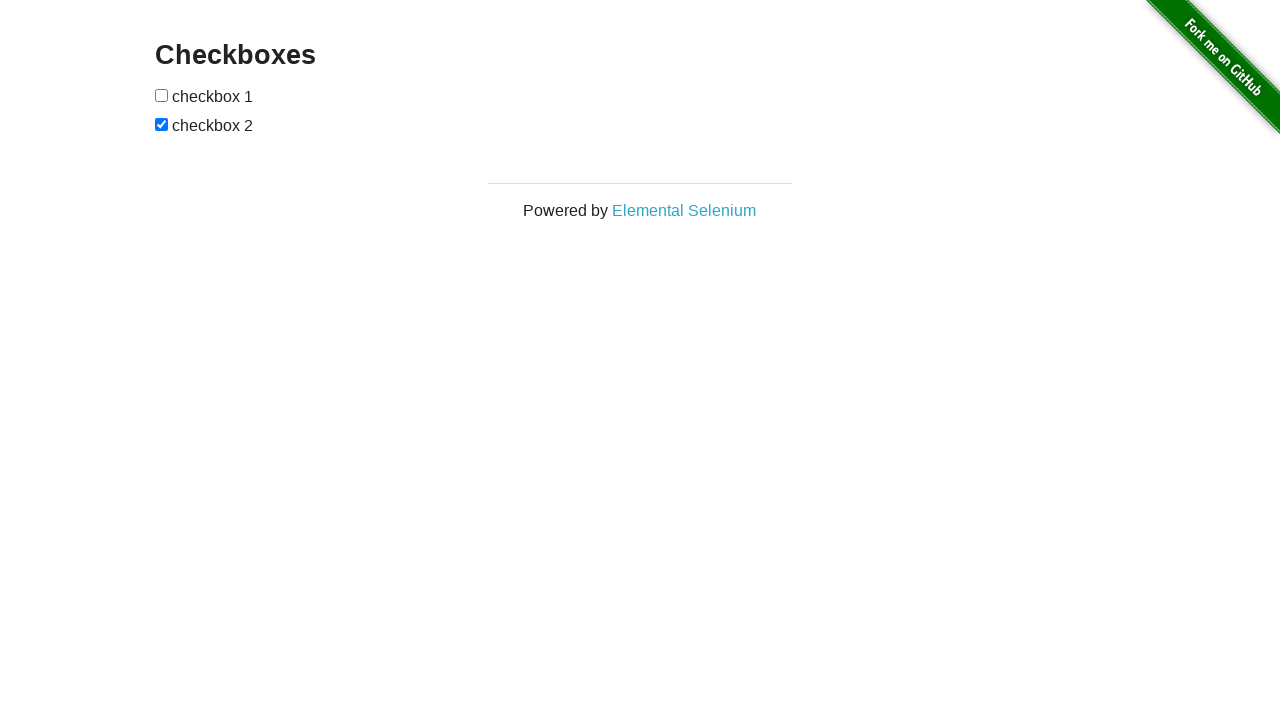

Checkboxes container loaded
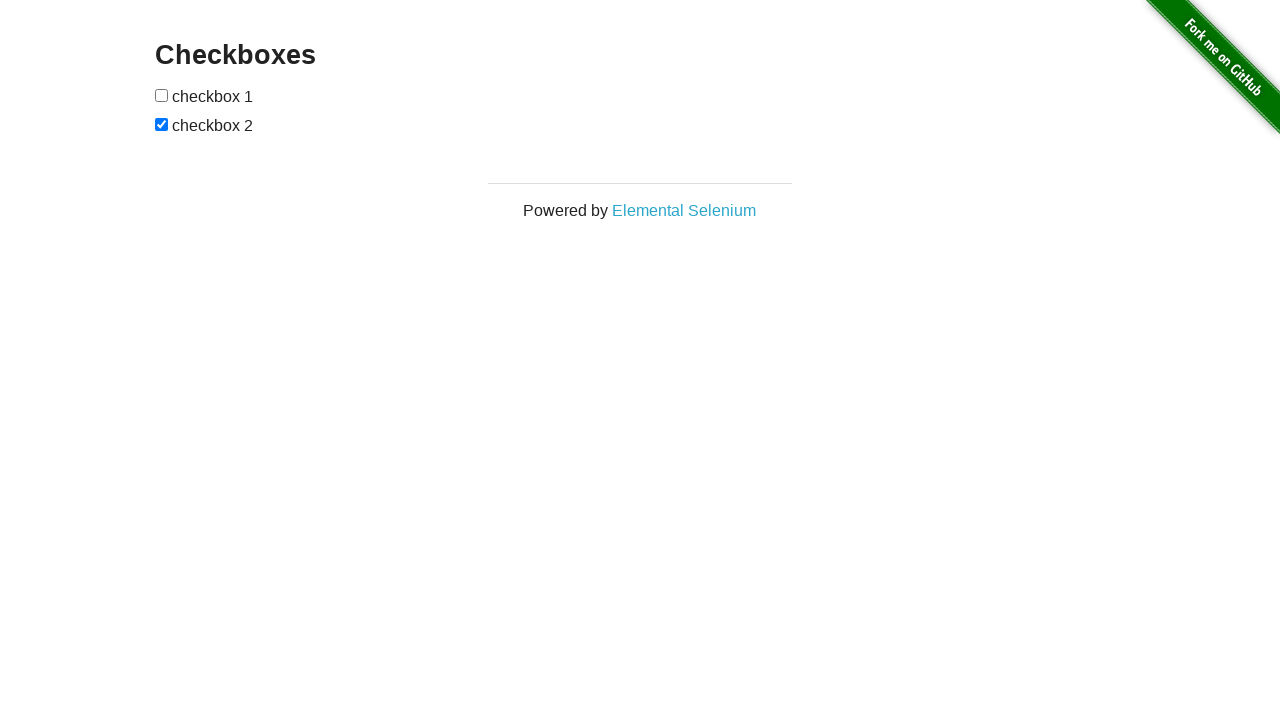

Located checkbox 1
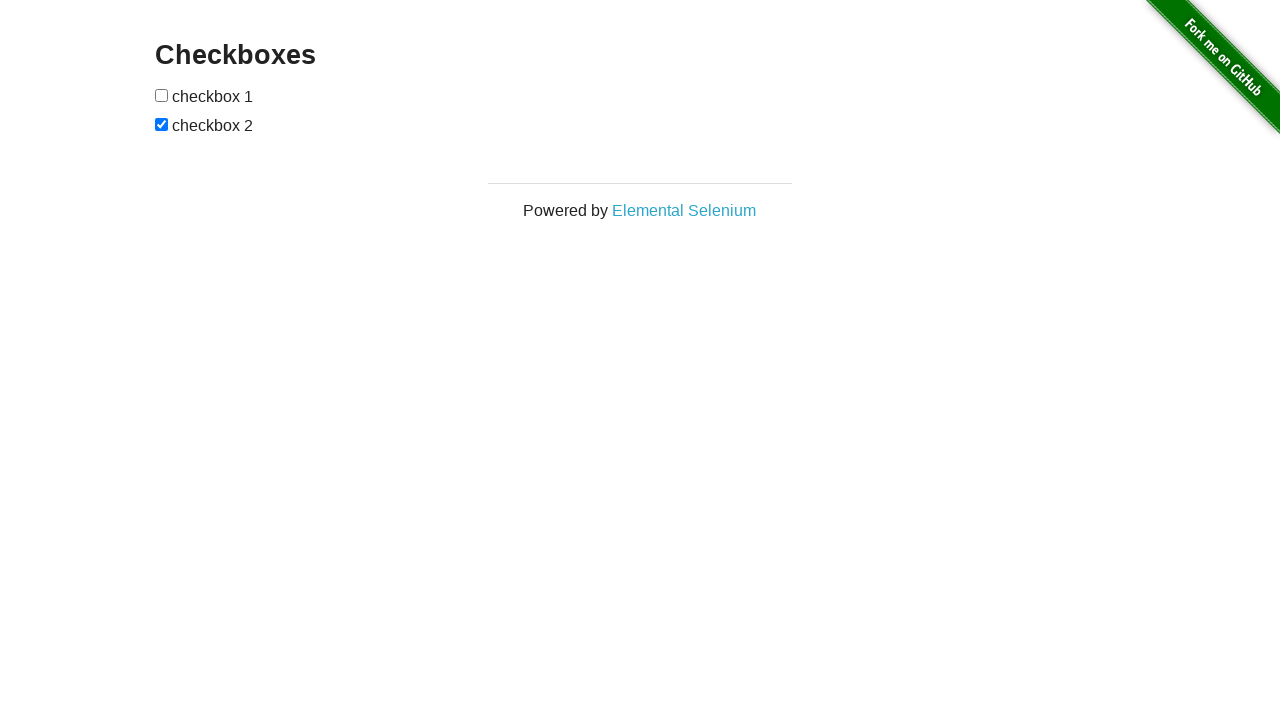

Checked checkbox 1 at (162, 95) on xpath=//*[@id='checkboxes']/input[1]
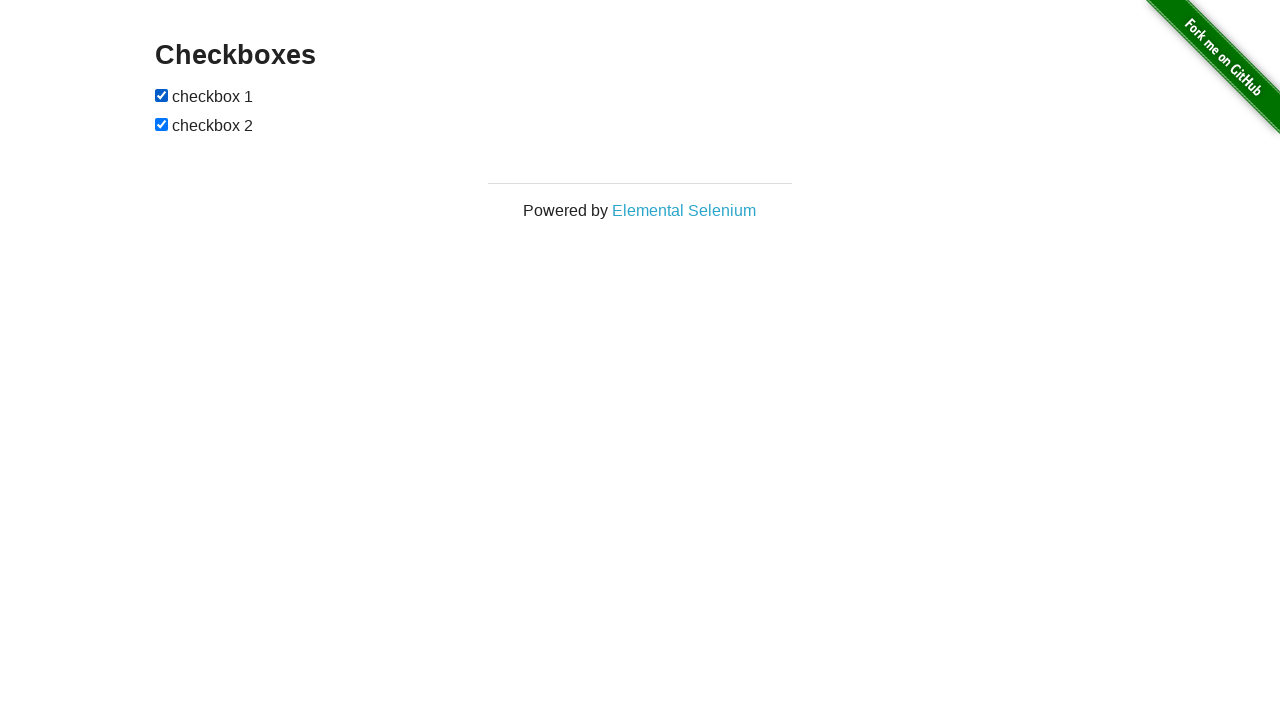

Located checkbox 2
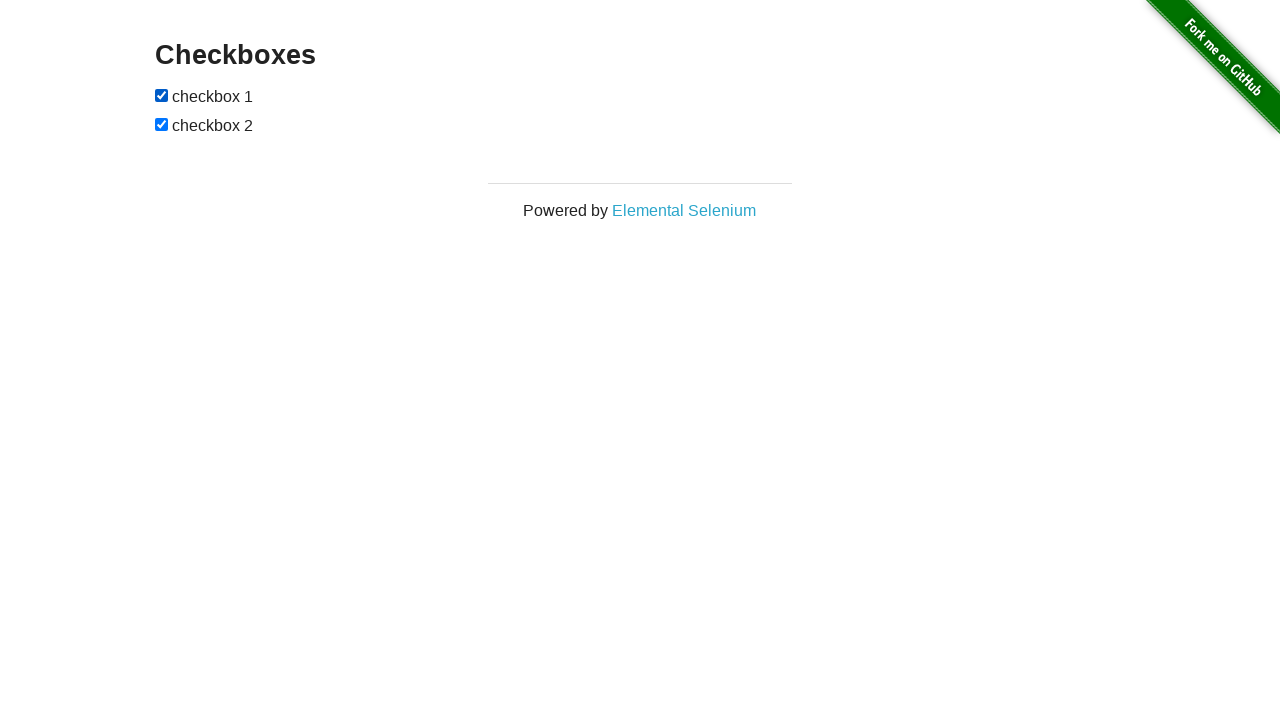

Checkbox 2 was already checked
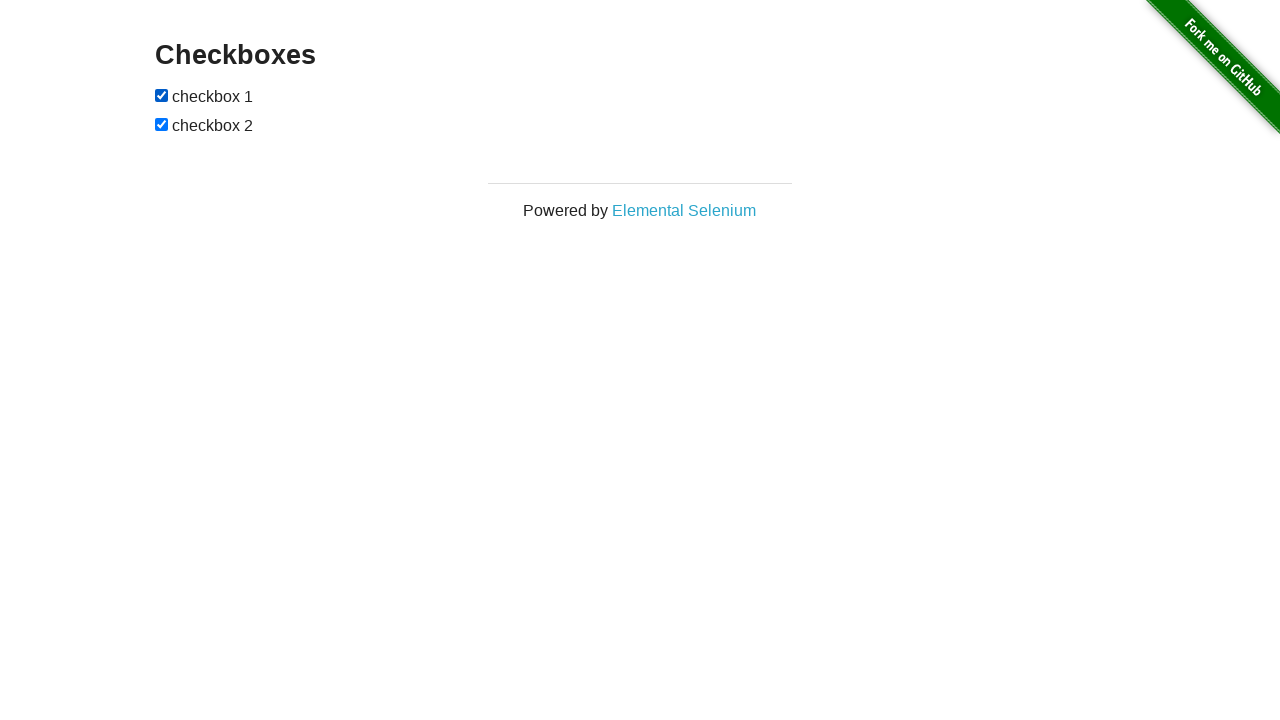

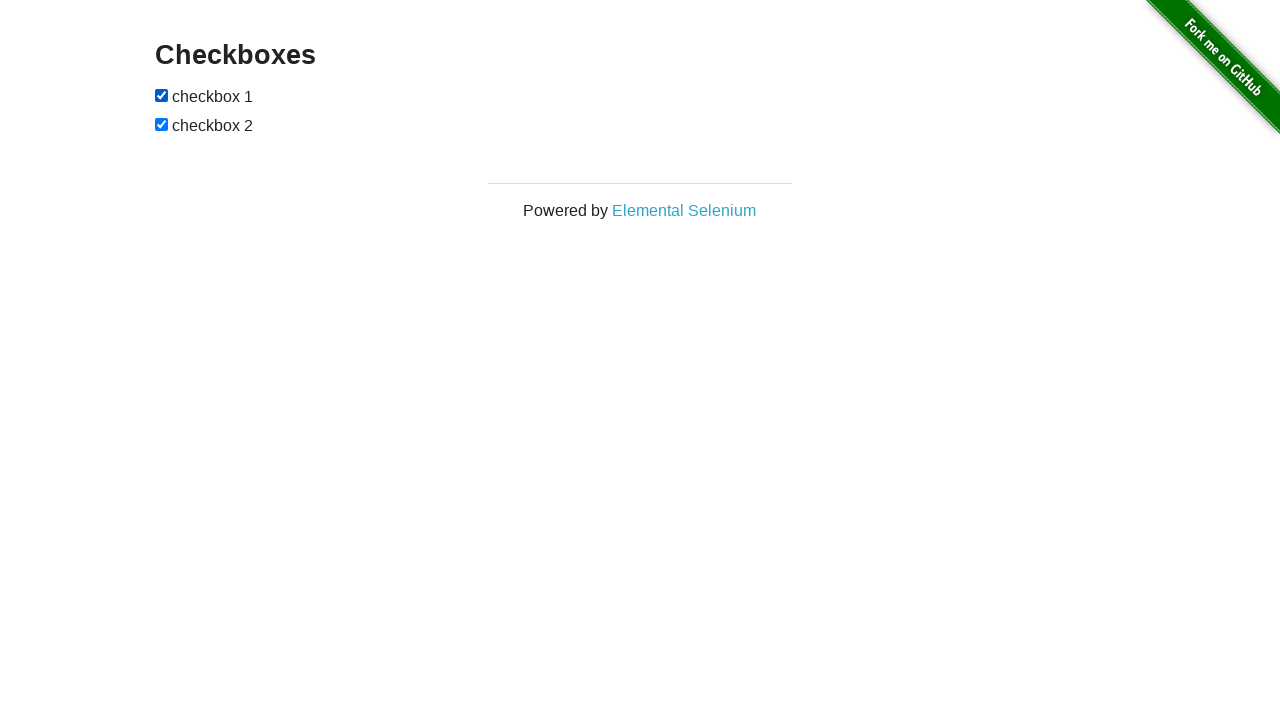